Tests clicking on a link with text "Home" on the demoqa links page to verify link navigation functionality

Starting URL: https://demoqa.com/links

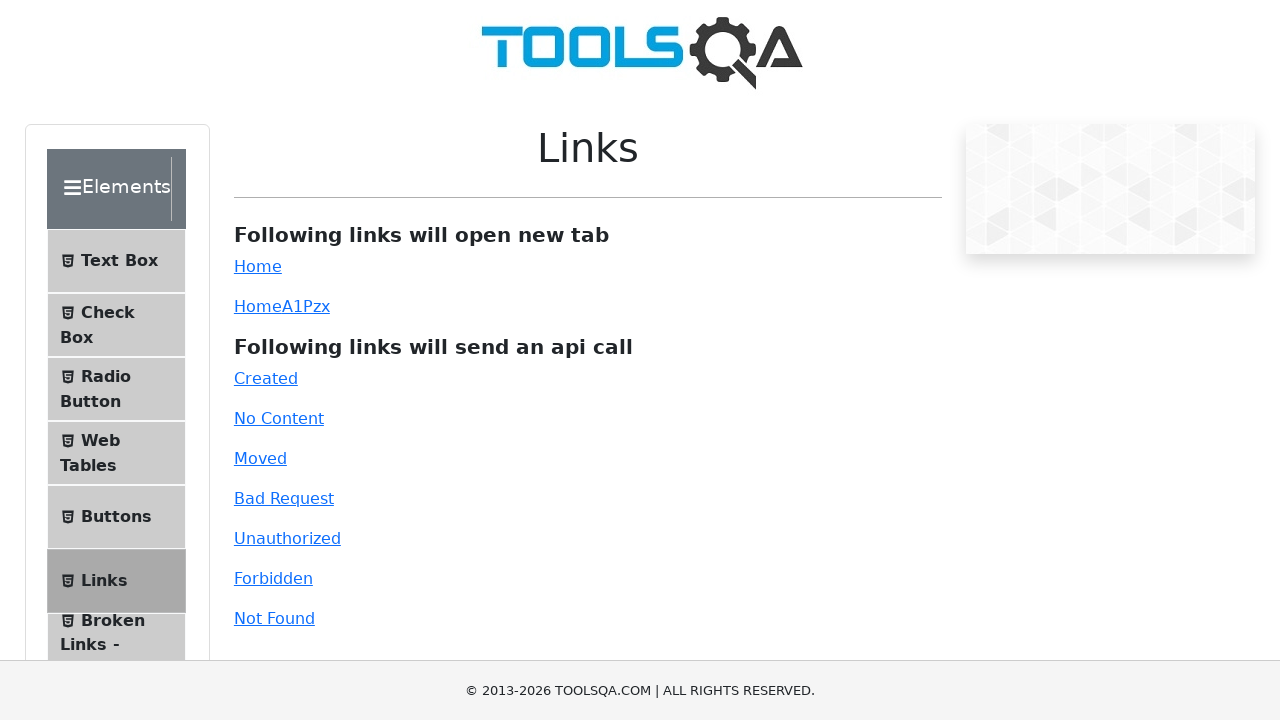

Clicked on 'Home' link on demoqa links page at (258, 266) on text=Home
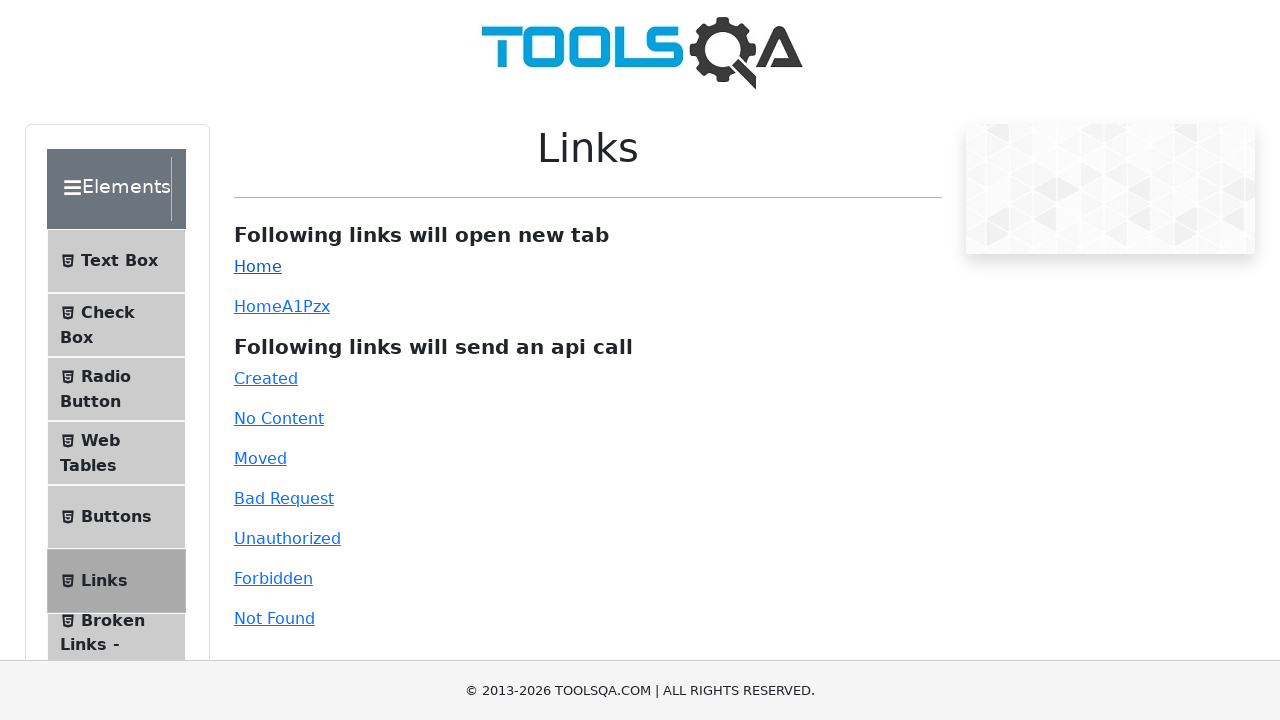

Waited for page load after clicking Home link
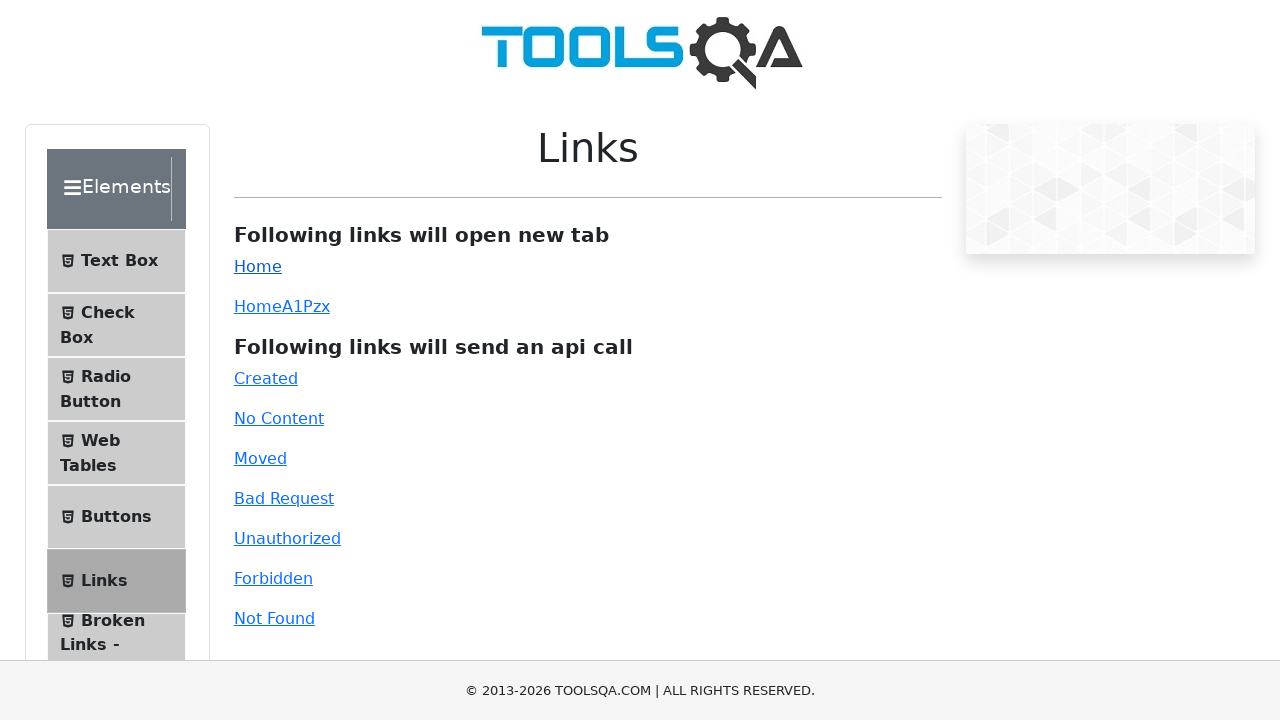

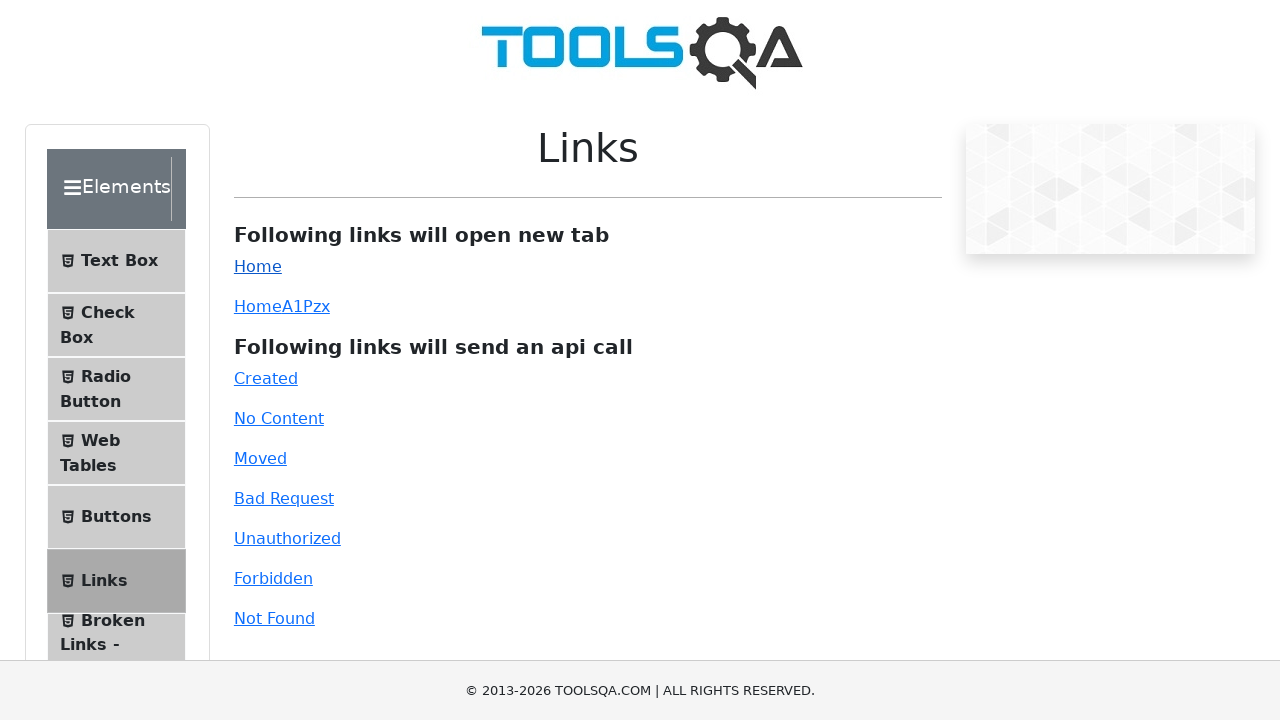